Tests submitting the text box form with all fields empty to verify form allows empty submission.

Starting URL: https://demoqa.com/text-box

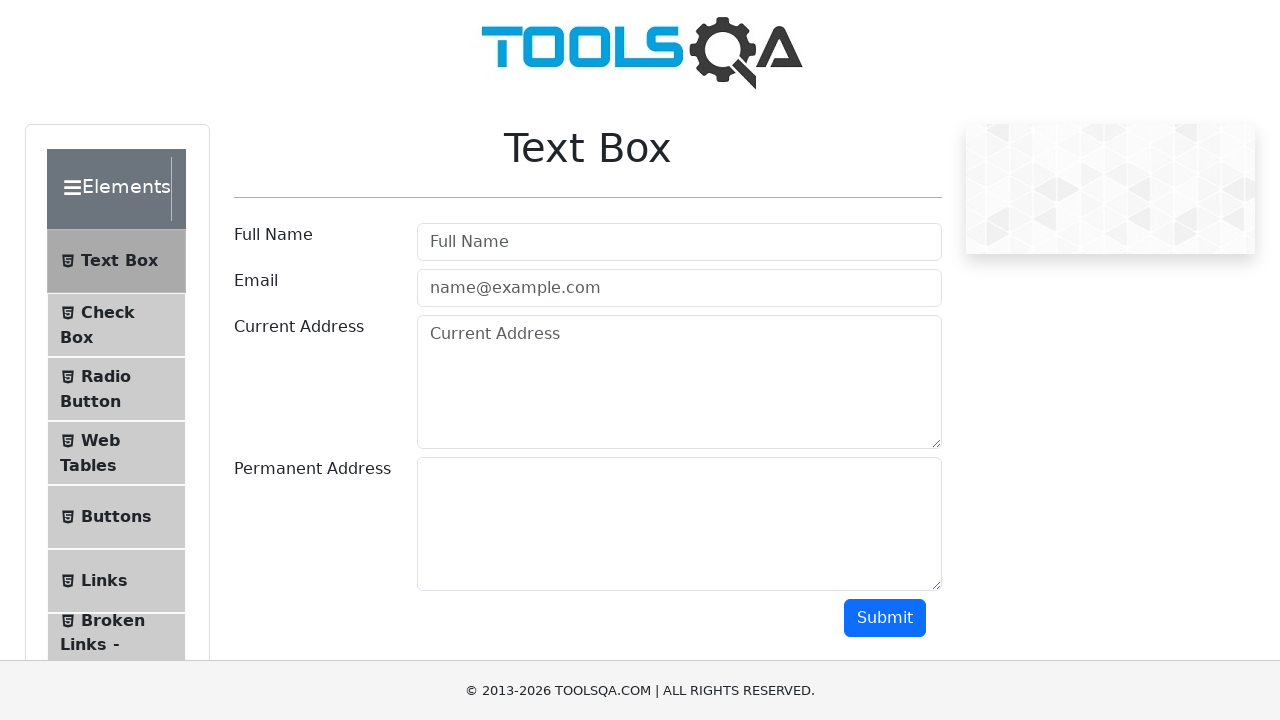

Navigated to text box form page
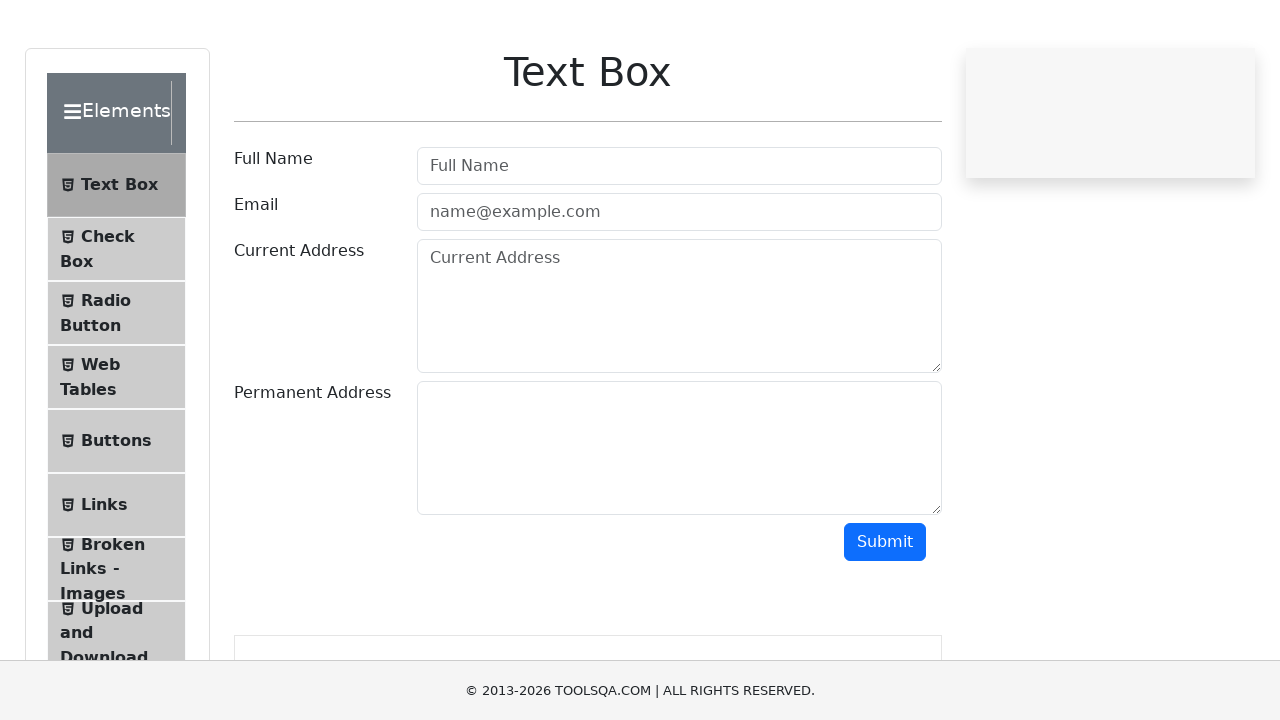

Clicked submit button with all form fields empty at (885, 618) on #submit
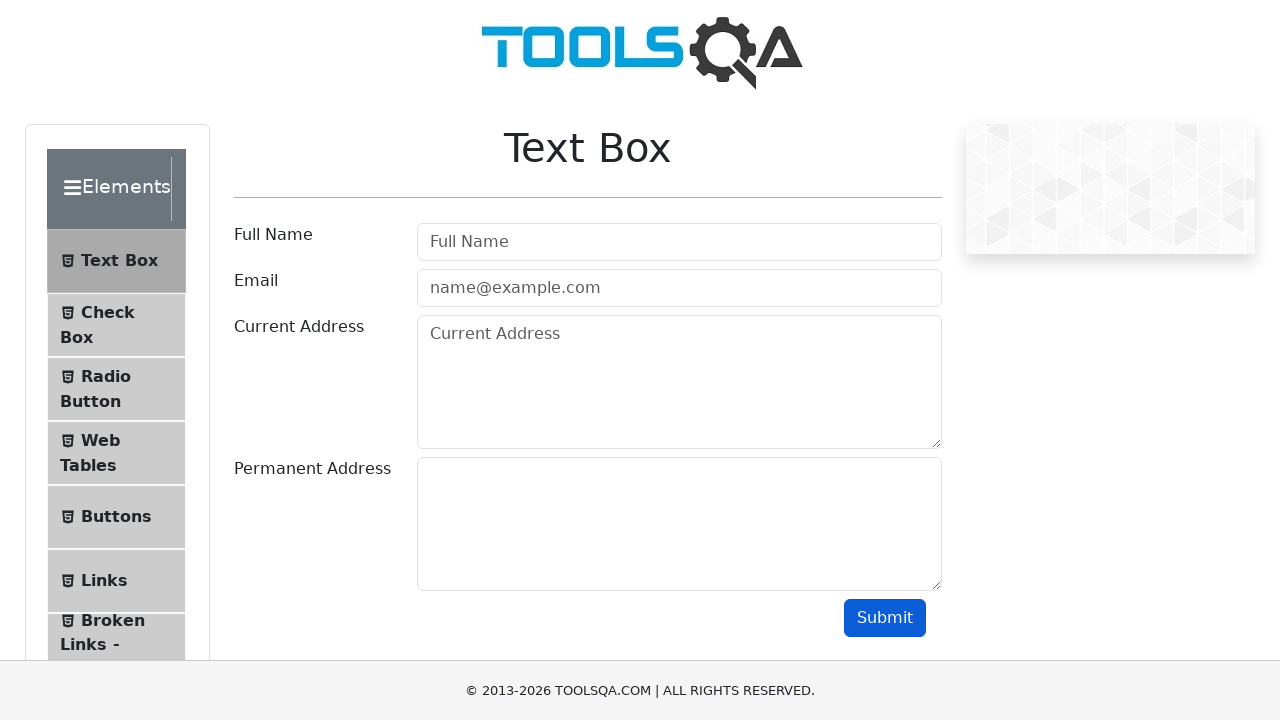

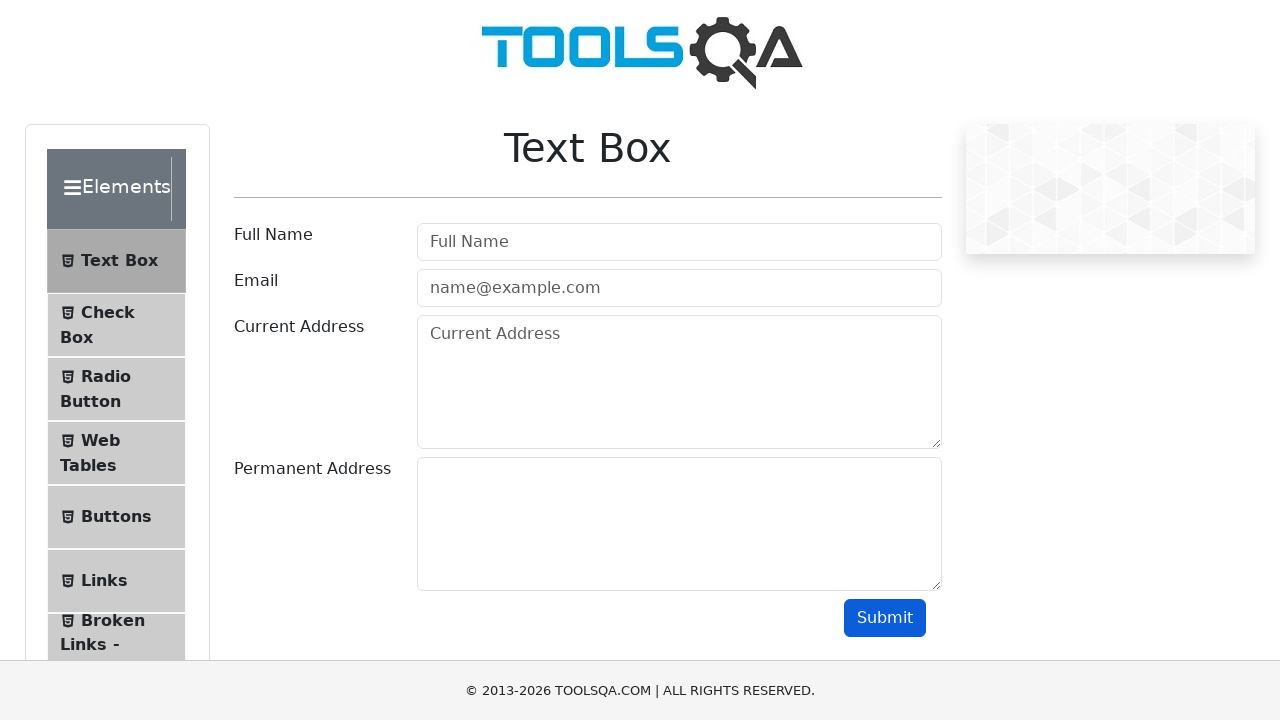